Calculates the sum of two numbers displayed on the page, selects the result from a dropdown, and submits the form

Starting URL: http://suninjuly.github.io/selects1.html

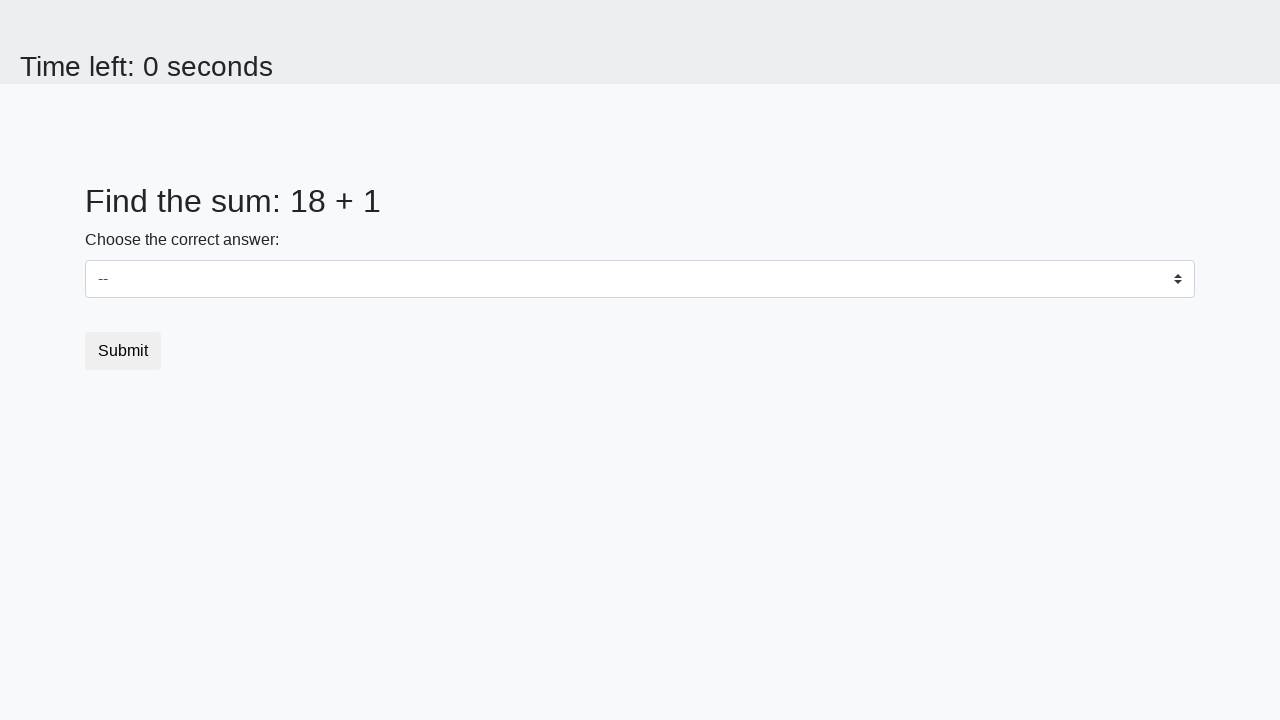

Located first number element (#num1)
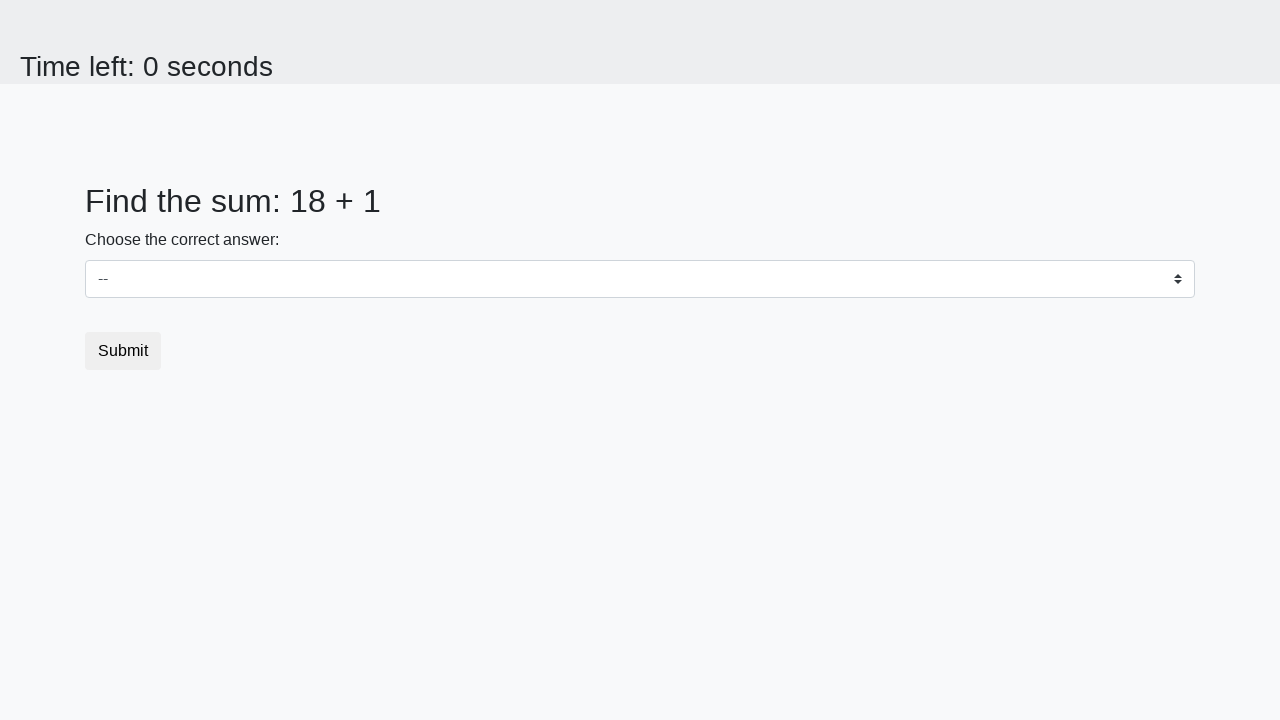

Located second number element (#num2)
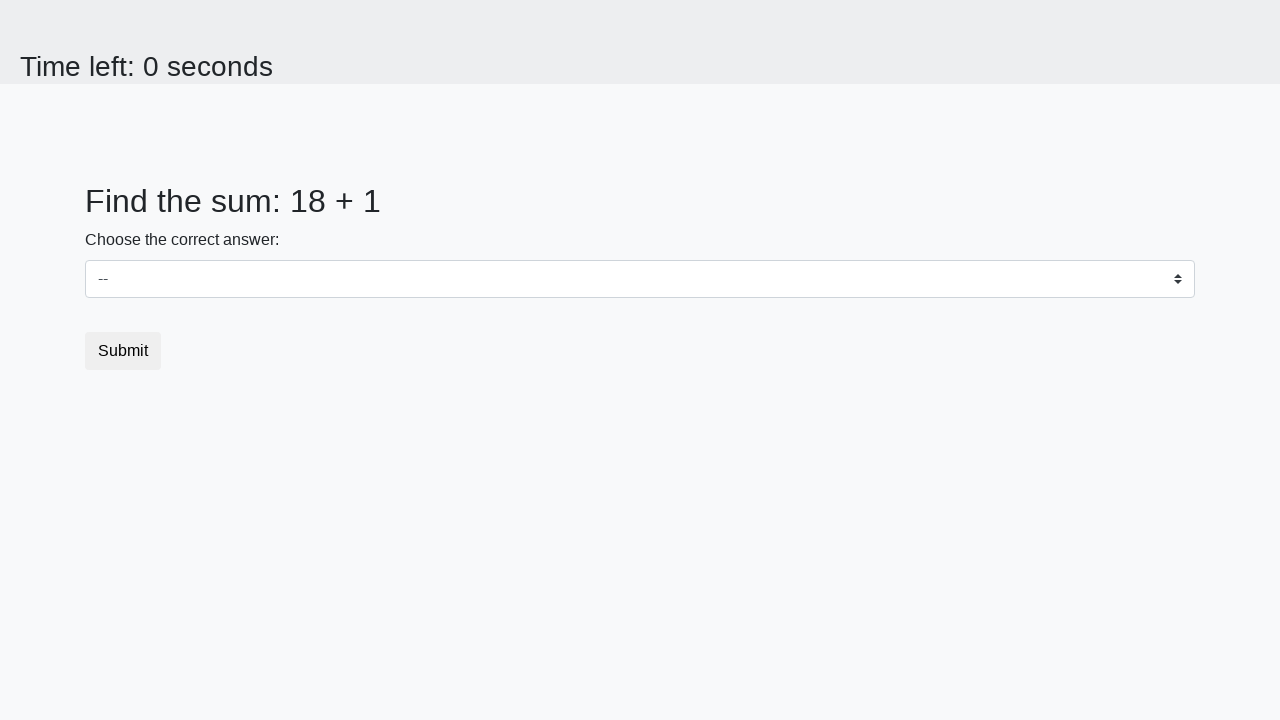

Extracted first number: 18
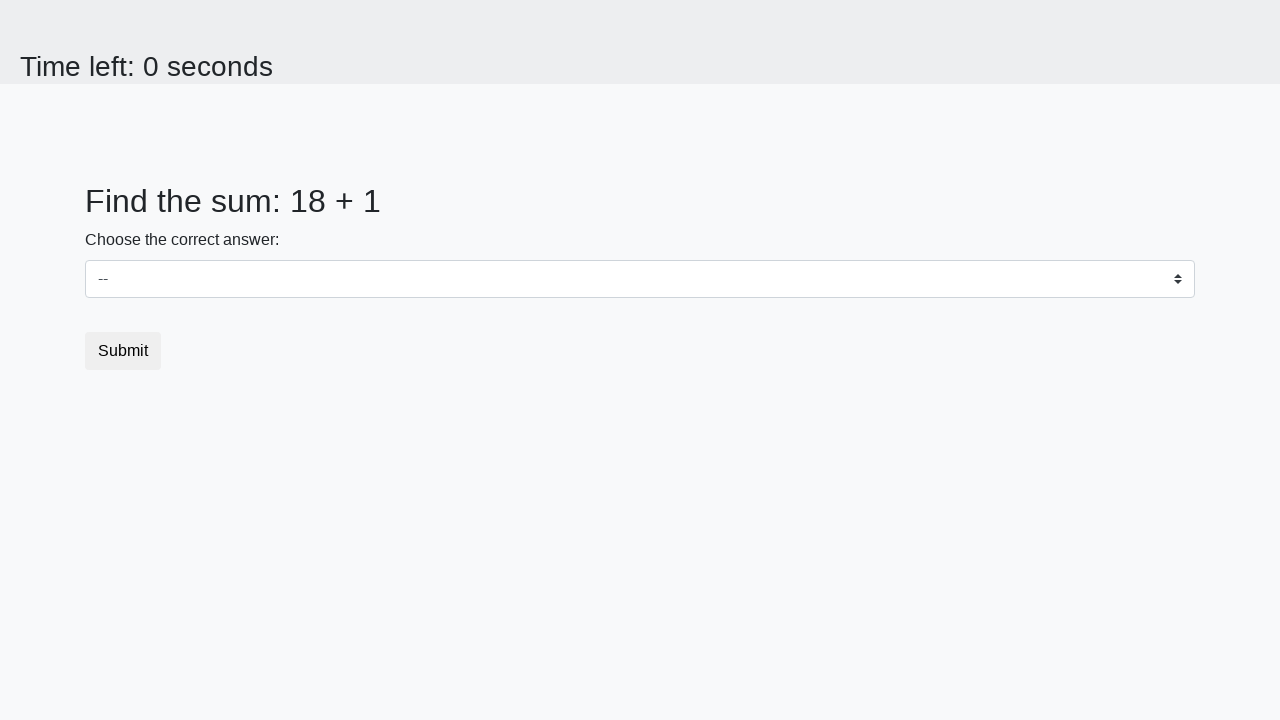

Extracted second number: 1
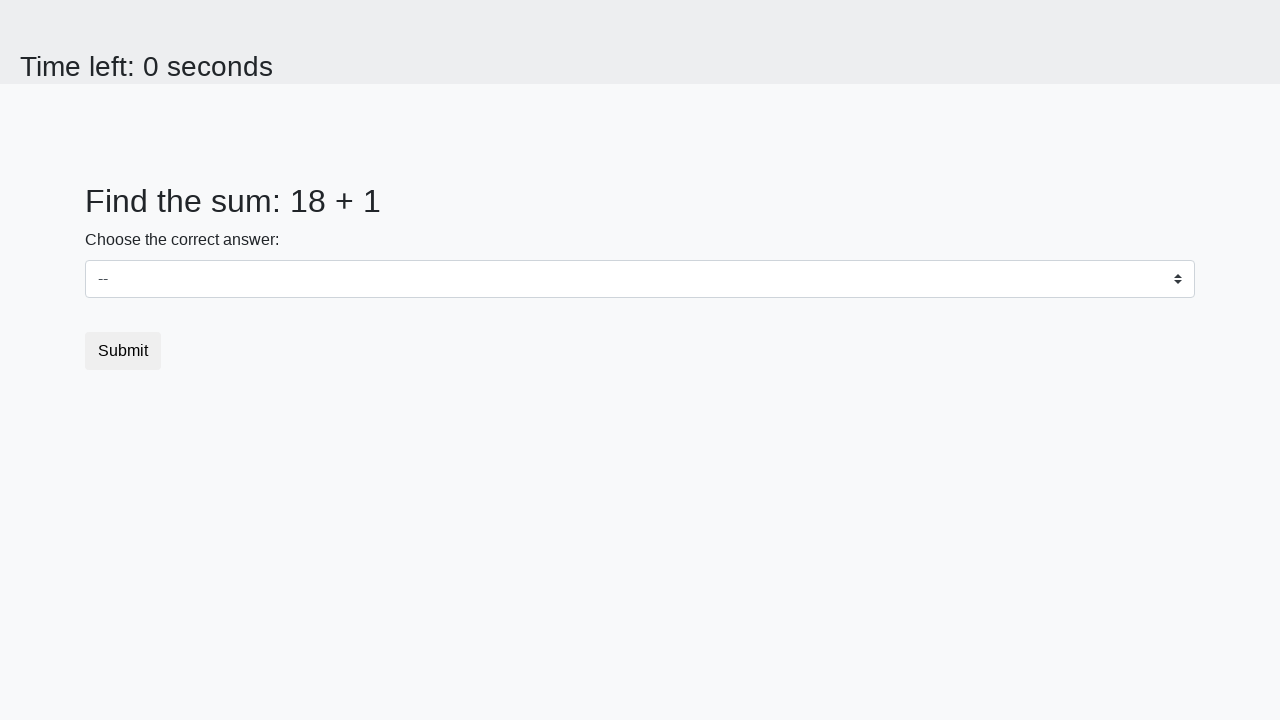

Calculated sum: 18 + 1 = 19
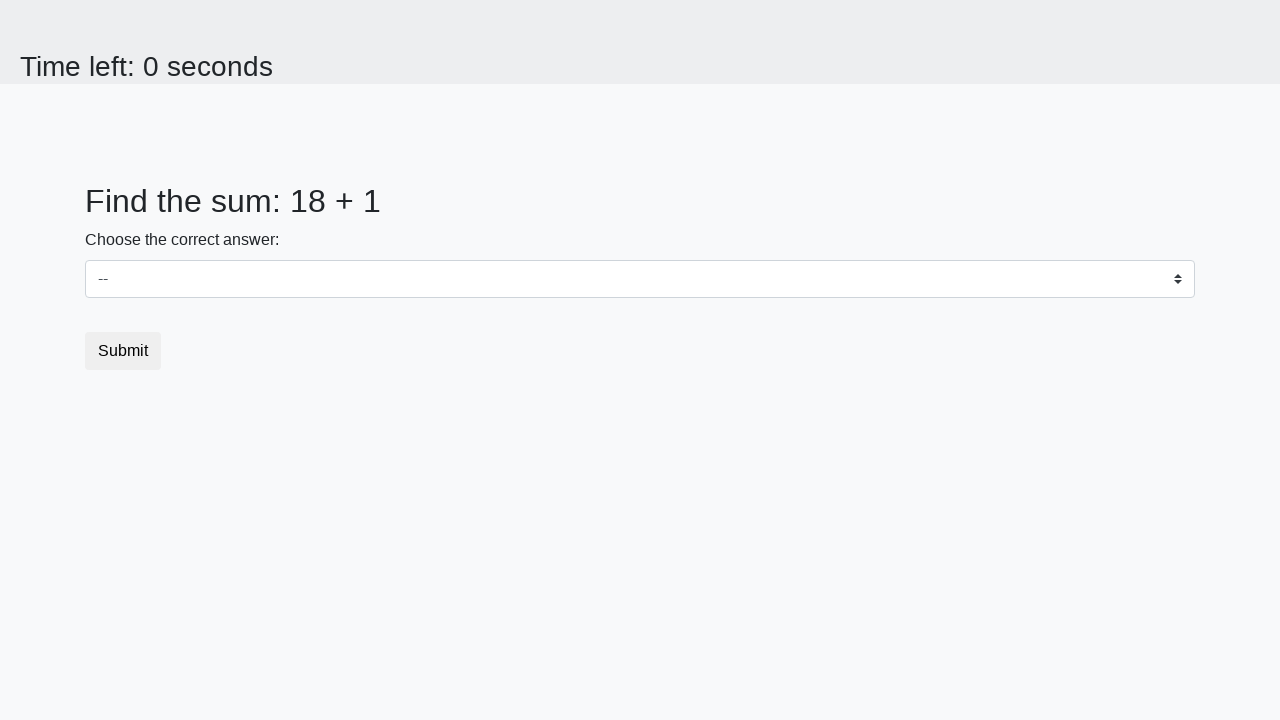

Selected result '19' from dropdown on select
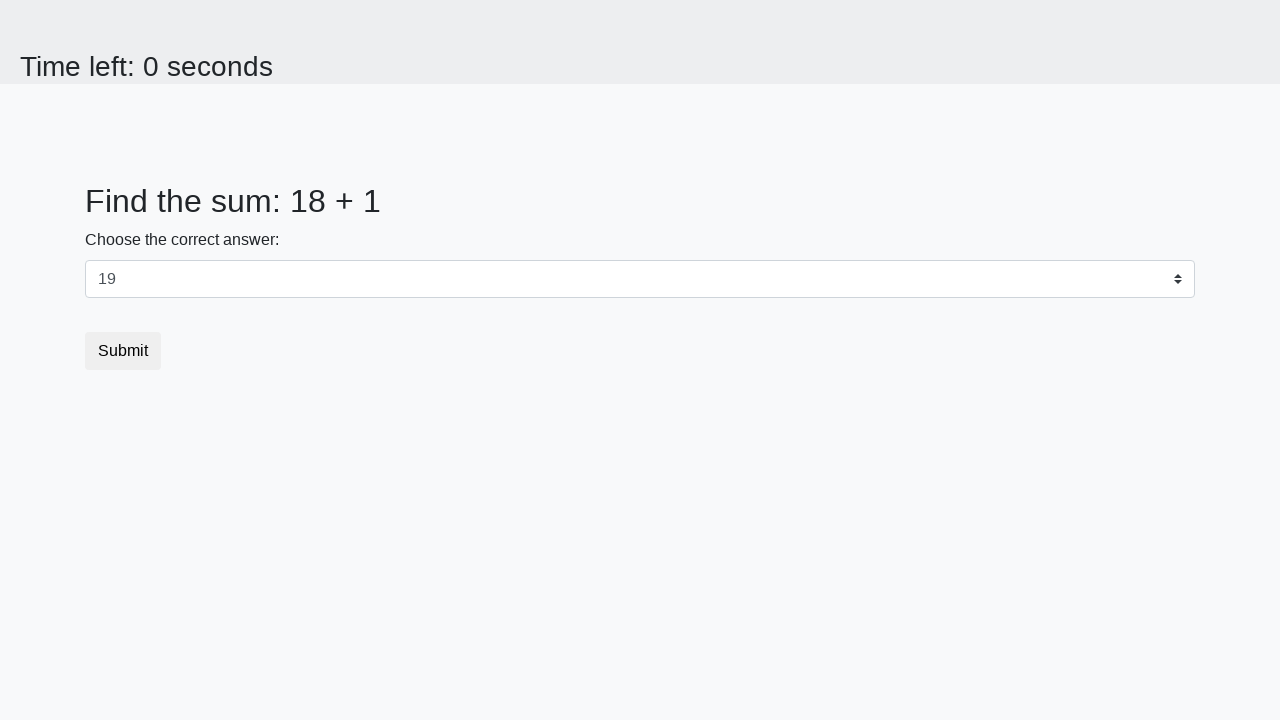

Clicked submit button to complete form at (123, 351) on button.btn
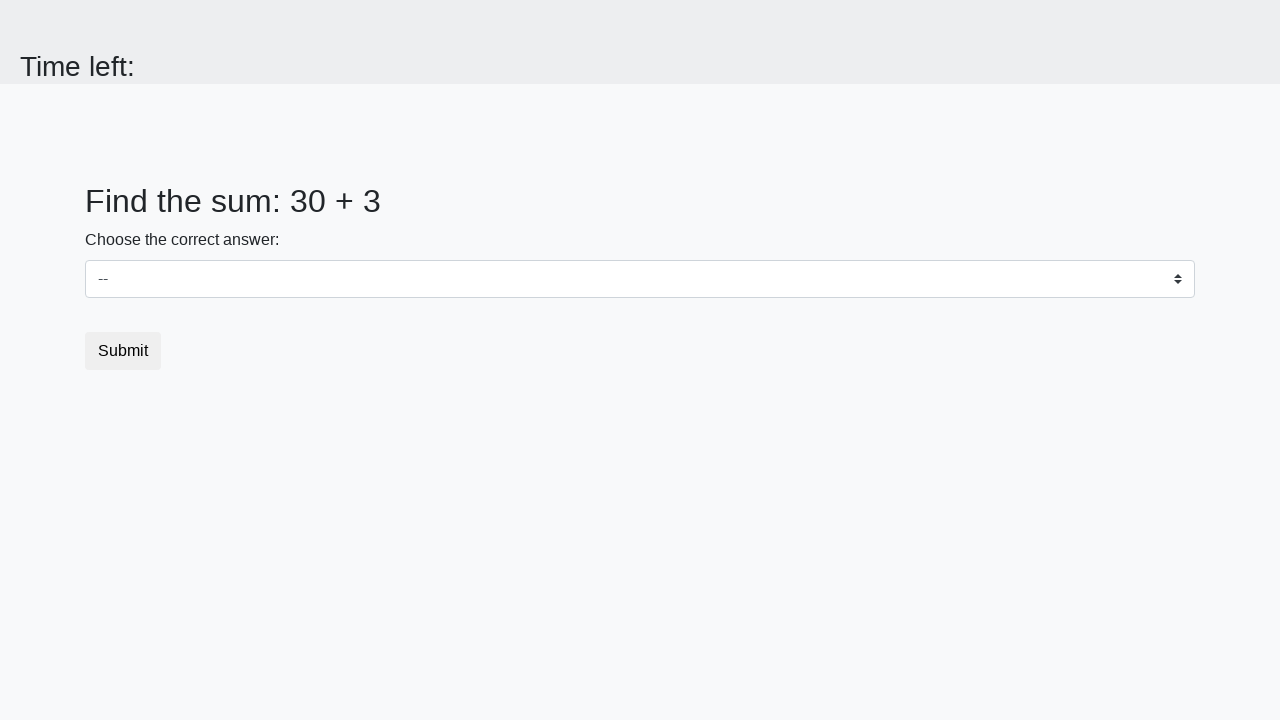

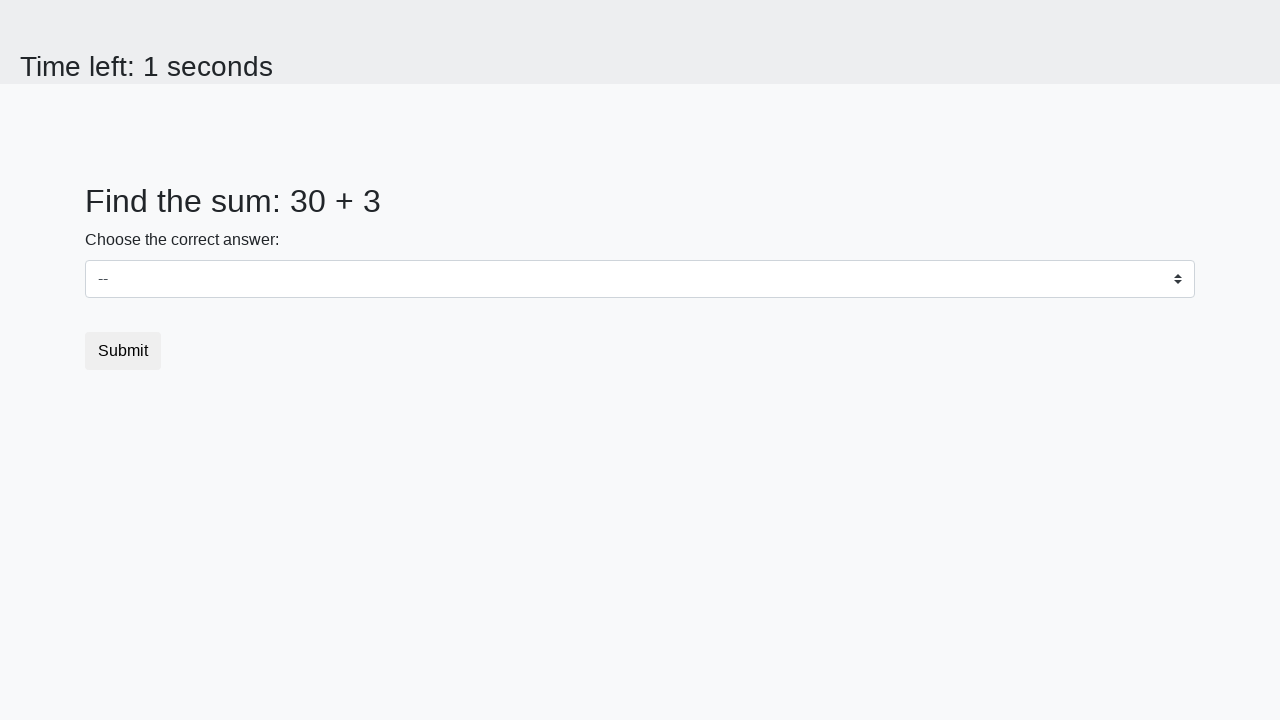